Tests that an element with random ID changes its ID attribute after page refresh, demonstrating dynamic properties behavior.

Starting URL: https://demoqa.com/dynamic-properties

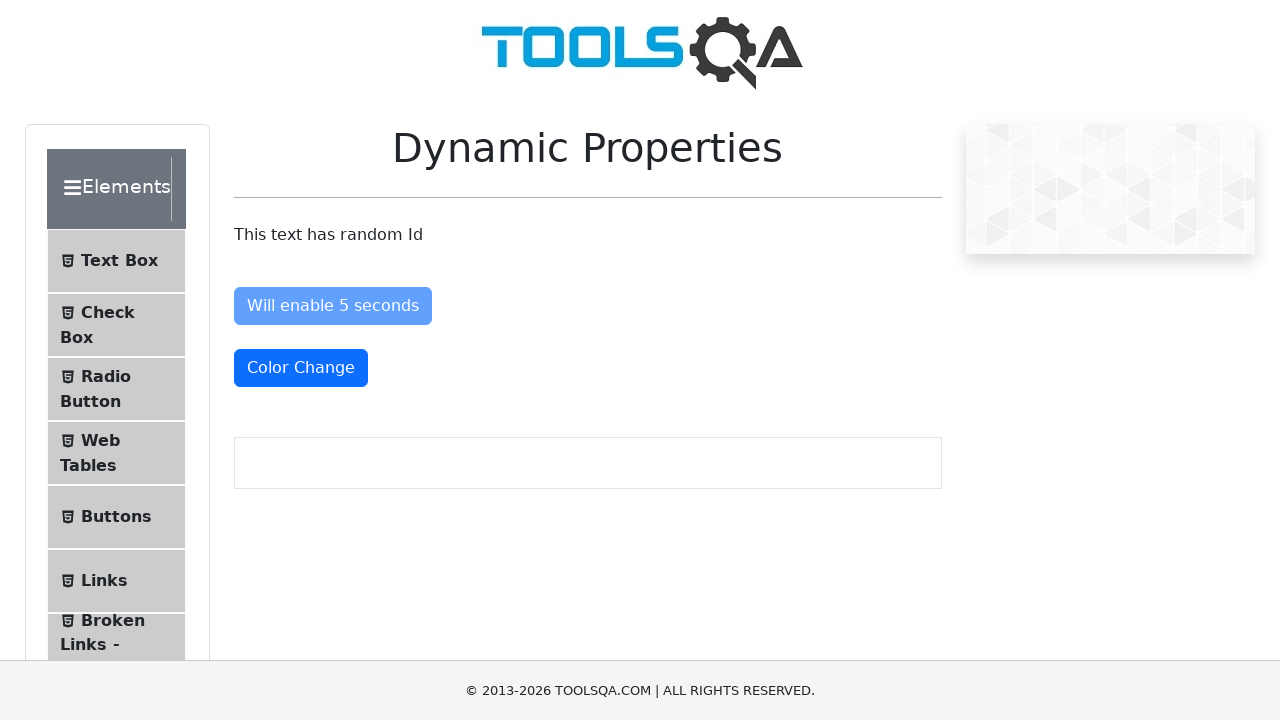

Element with random ID is now visible
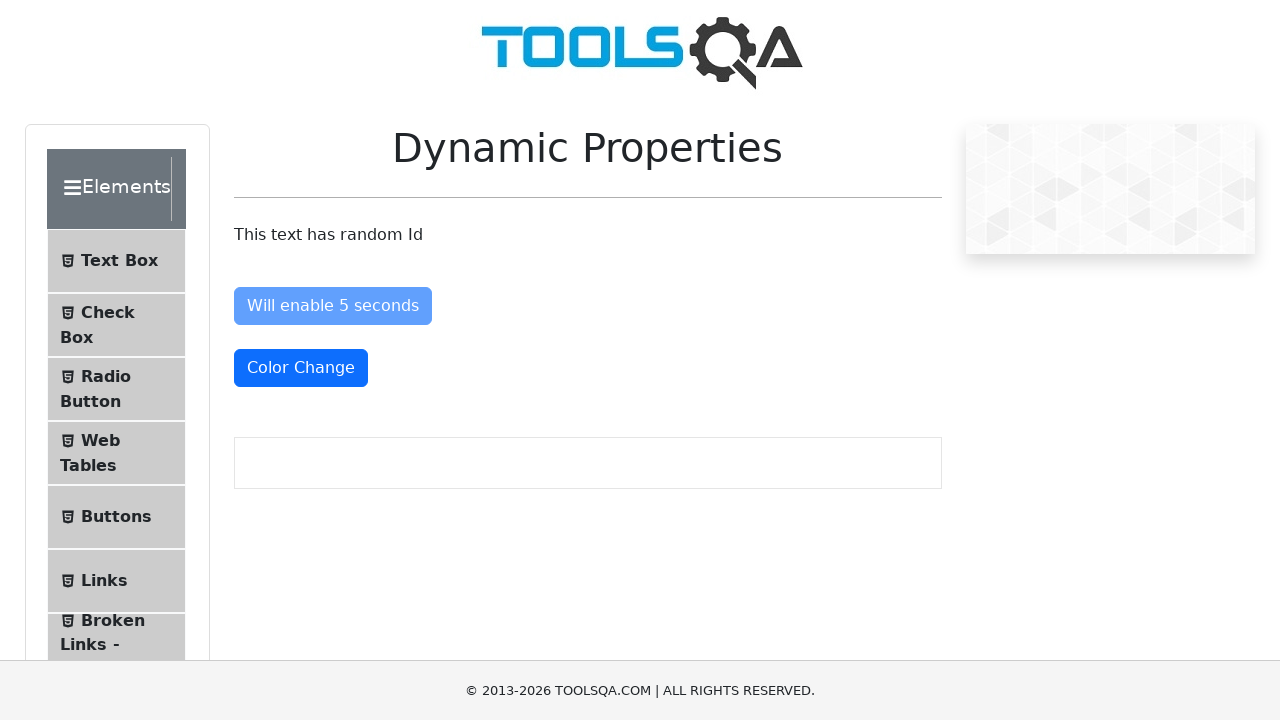

Retrieved initial ID attribute: lwgLd
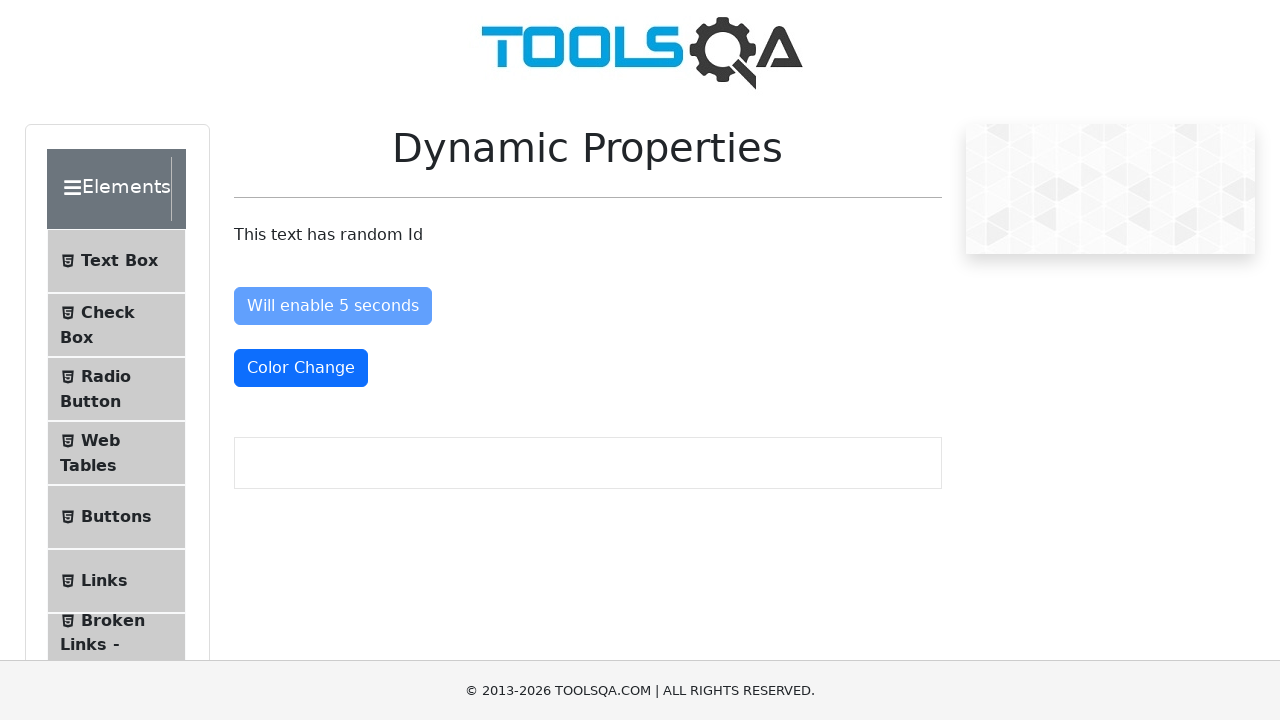

Page refreshed to test dynamic ID behavior
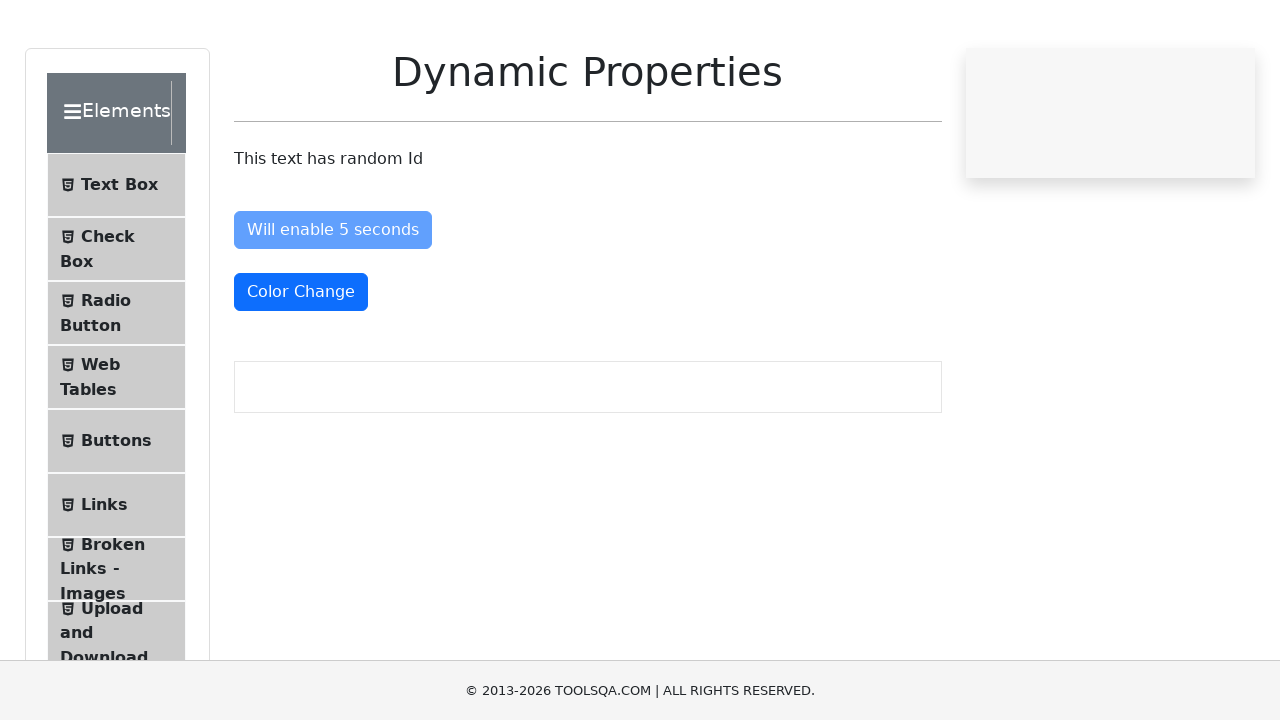

Element with random ID is visible again after page refresh
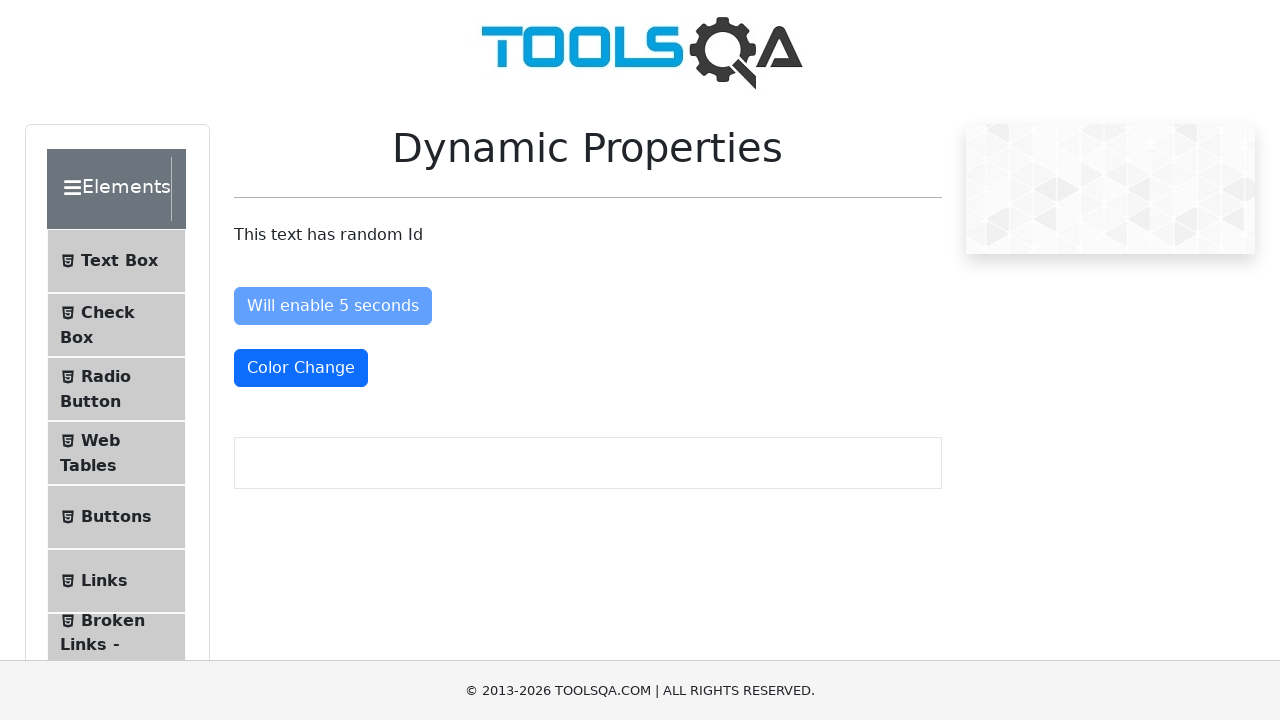

Retrieved updated ID attribute: AAXsV
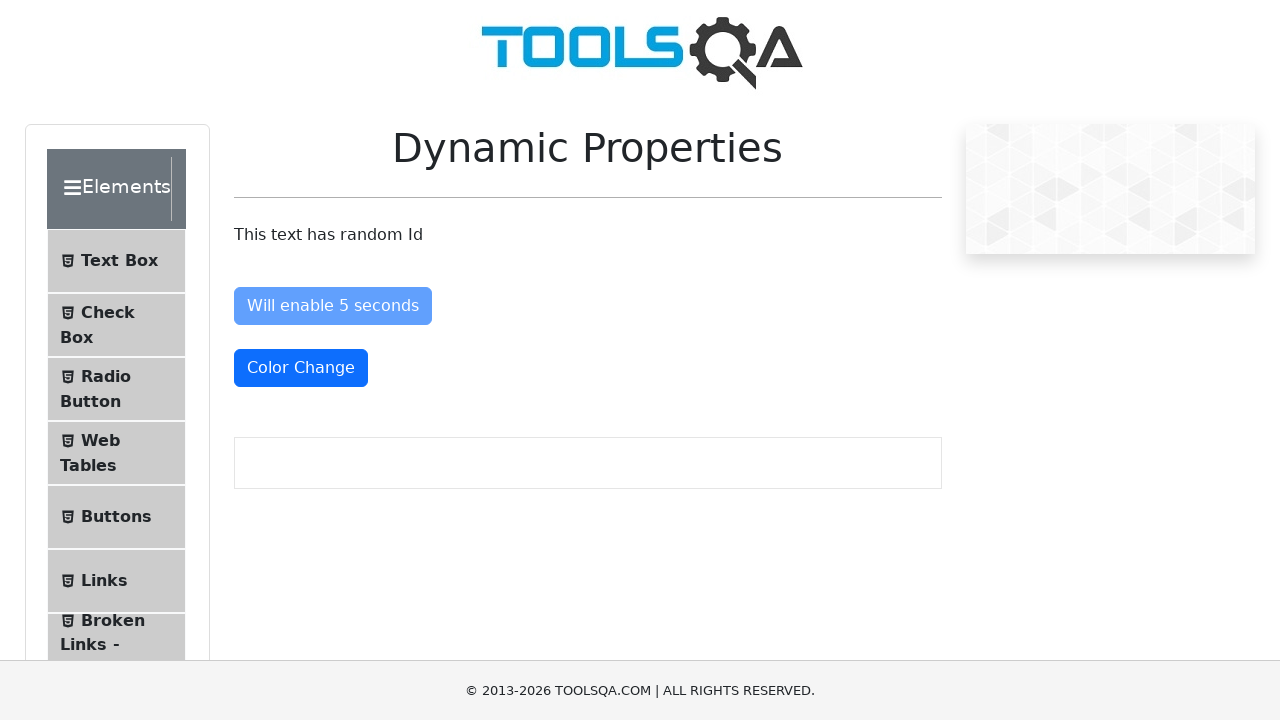

Assertion passed: ID changed from lwgLd to AAXsV
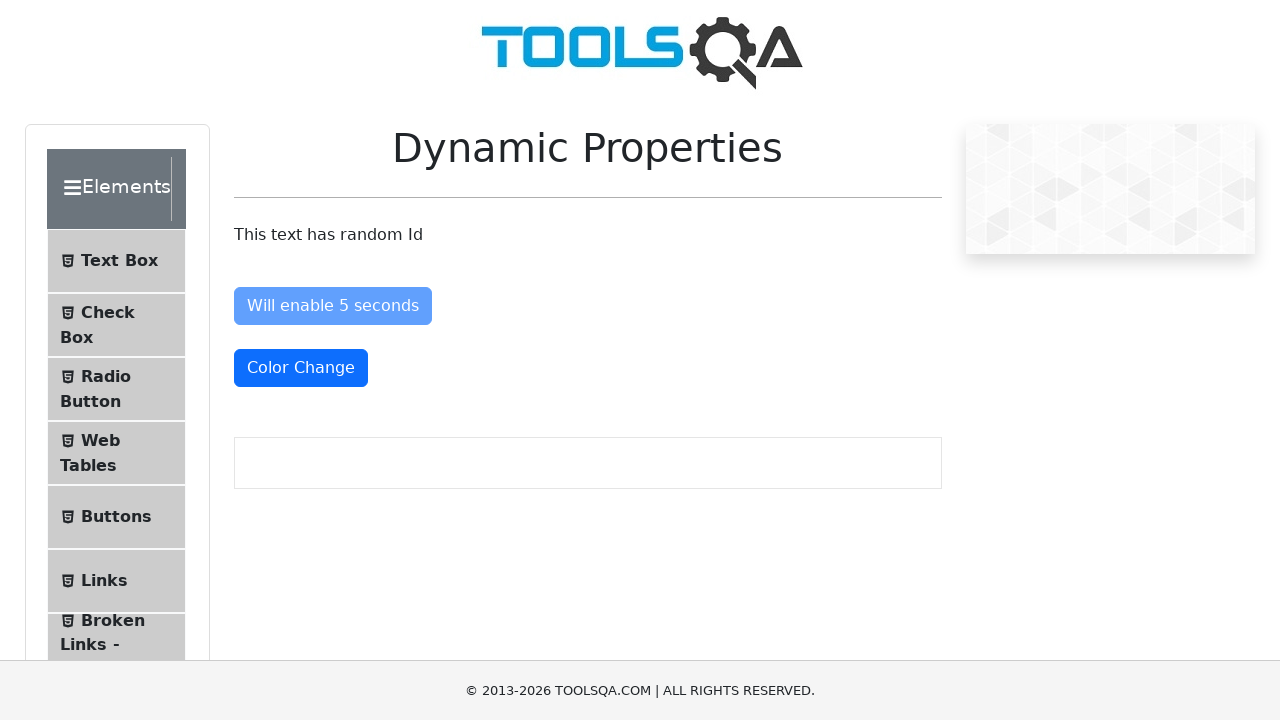

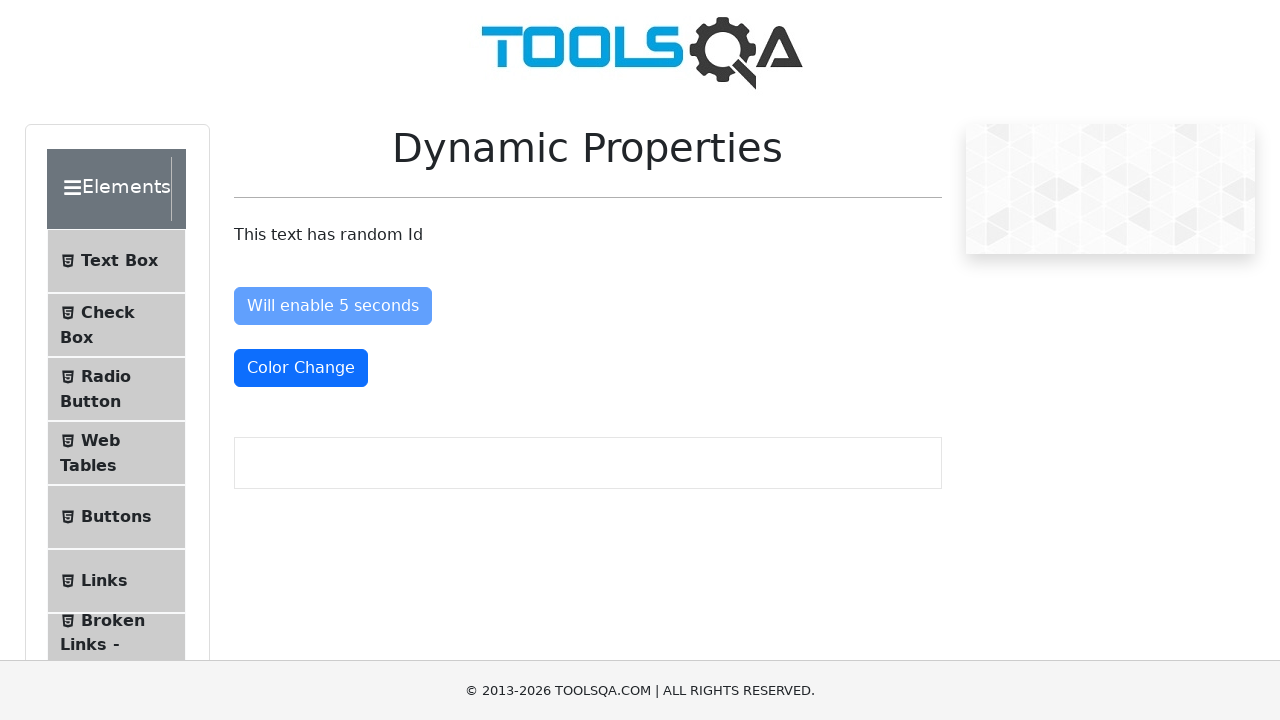